Tests dropdown selection functionality by selecting an option from a dropdown menu using visible text

Starting URL: https://the-internet.herokuapp.com/dropdown

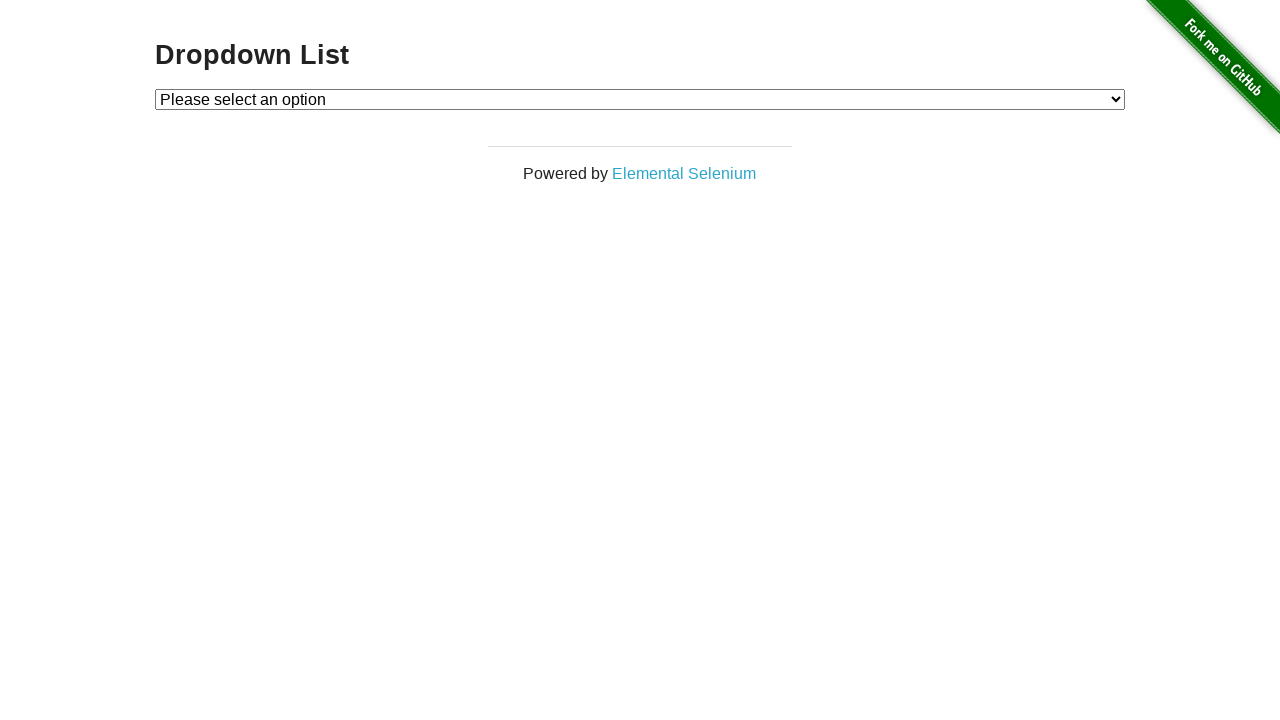

Navigated to dropdown test page
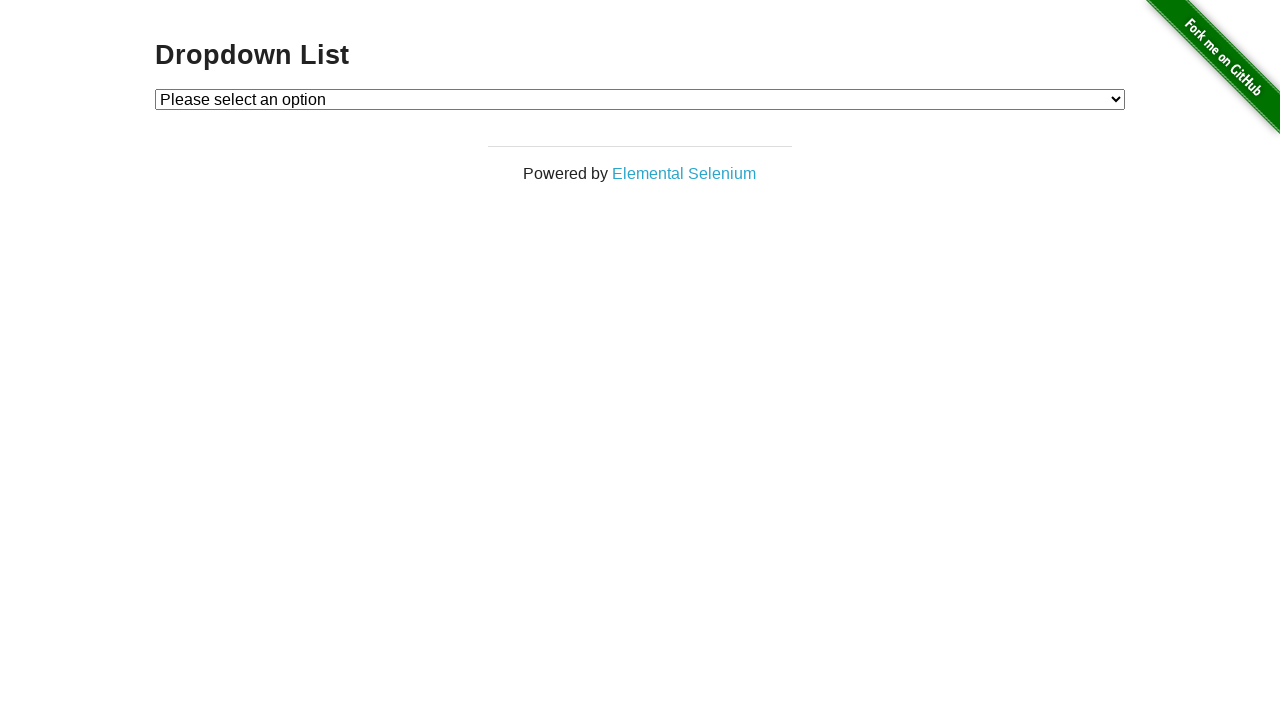

Selected 'Option 2' from the dropdown menu on #dropdown
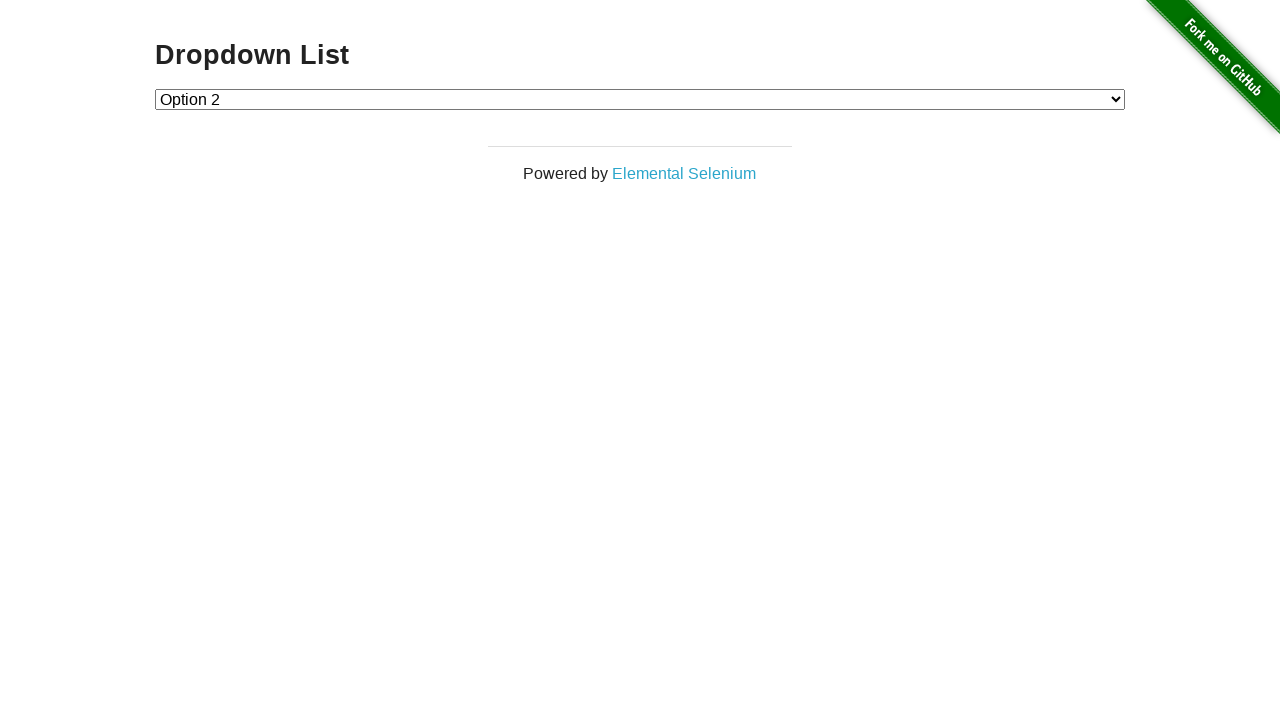

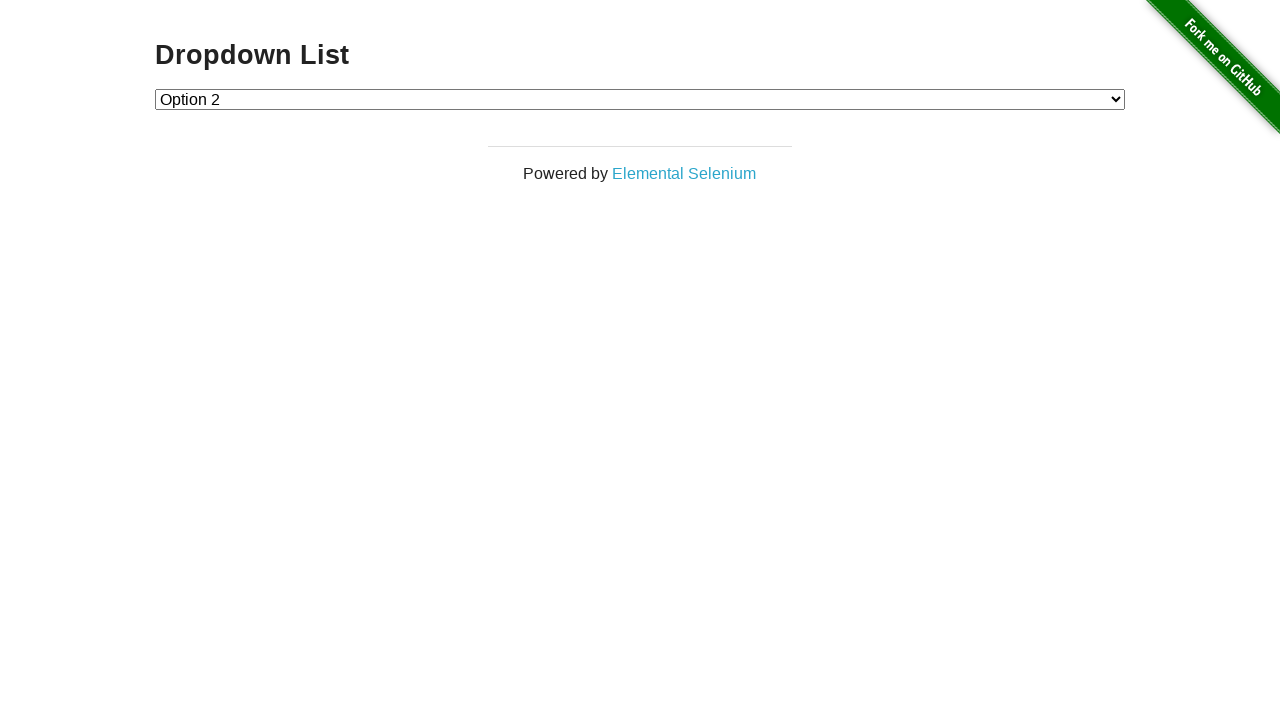